Clicks Send without entering anything, then clicks Yes to confirm and verifies the generic thank you message with green background

Starting URL: https://uljanovs.github.io/site/tasks/provide_feedback

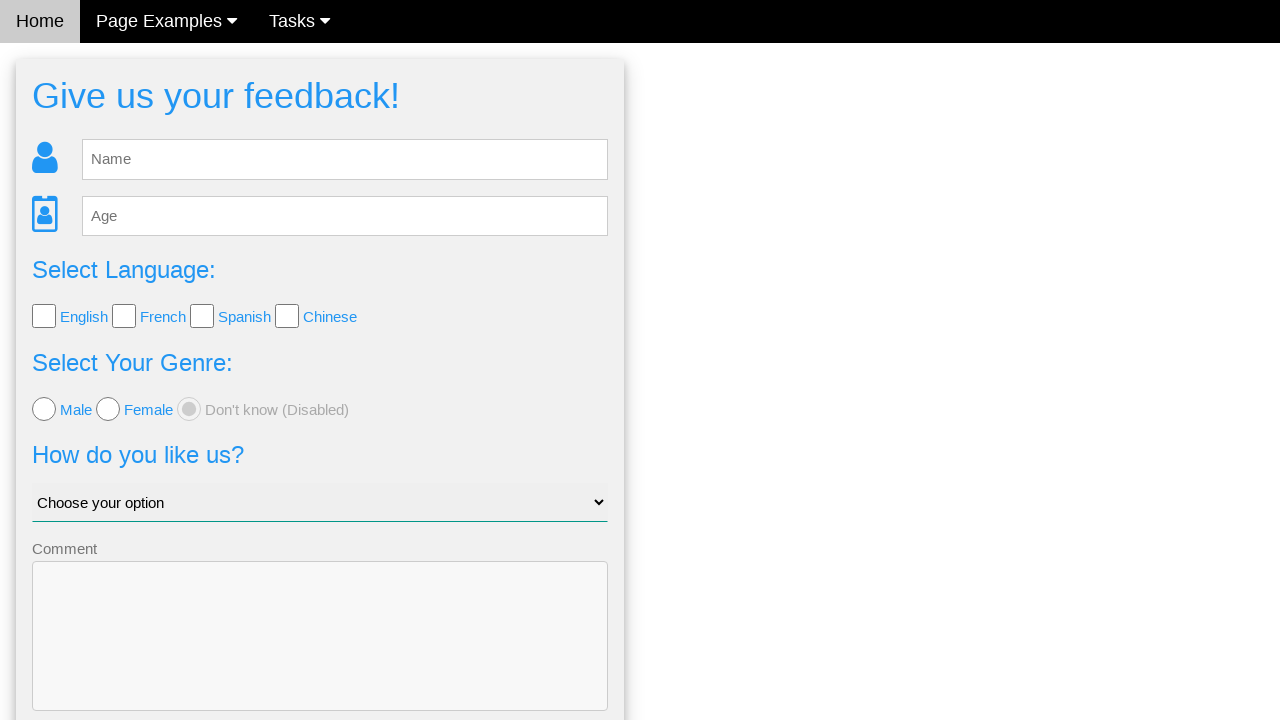

Waited for Send button to load on feedback form
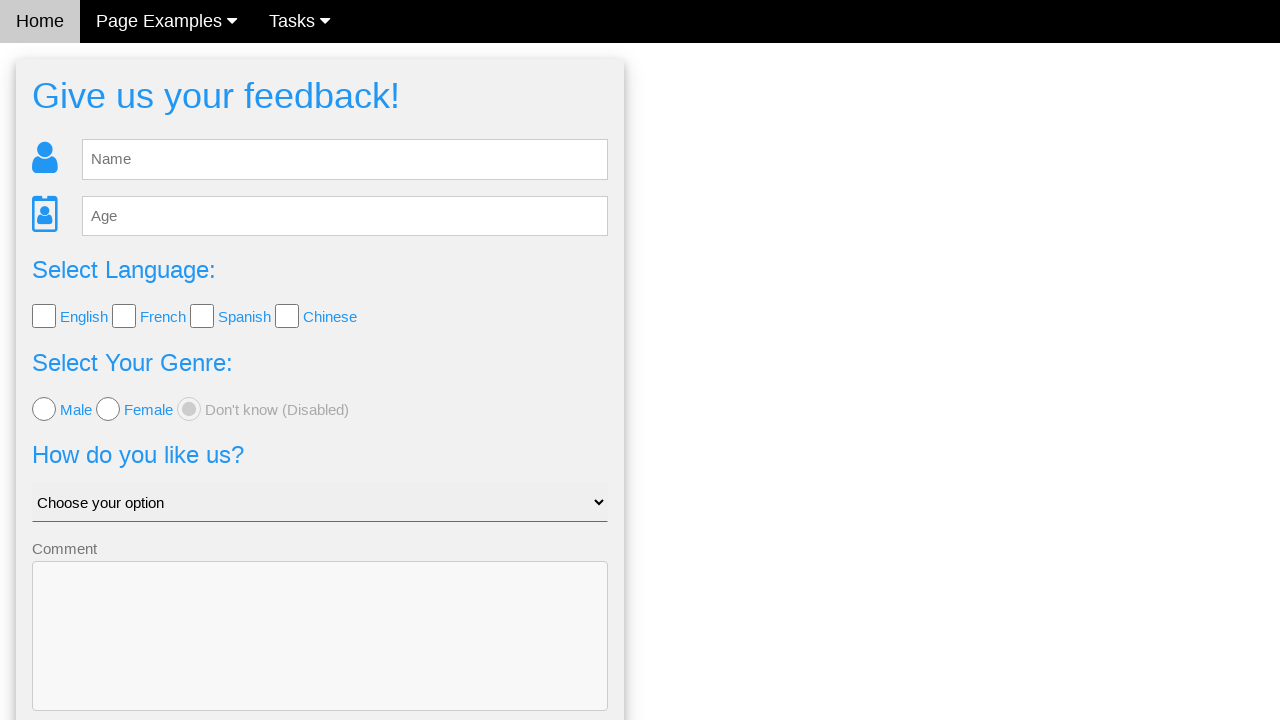

Clicked Send button without entering any feedback data at (320, 656) on .w3-btn-block
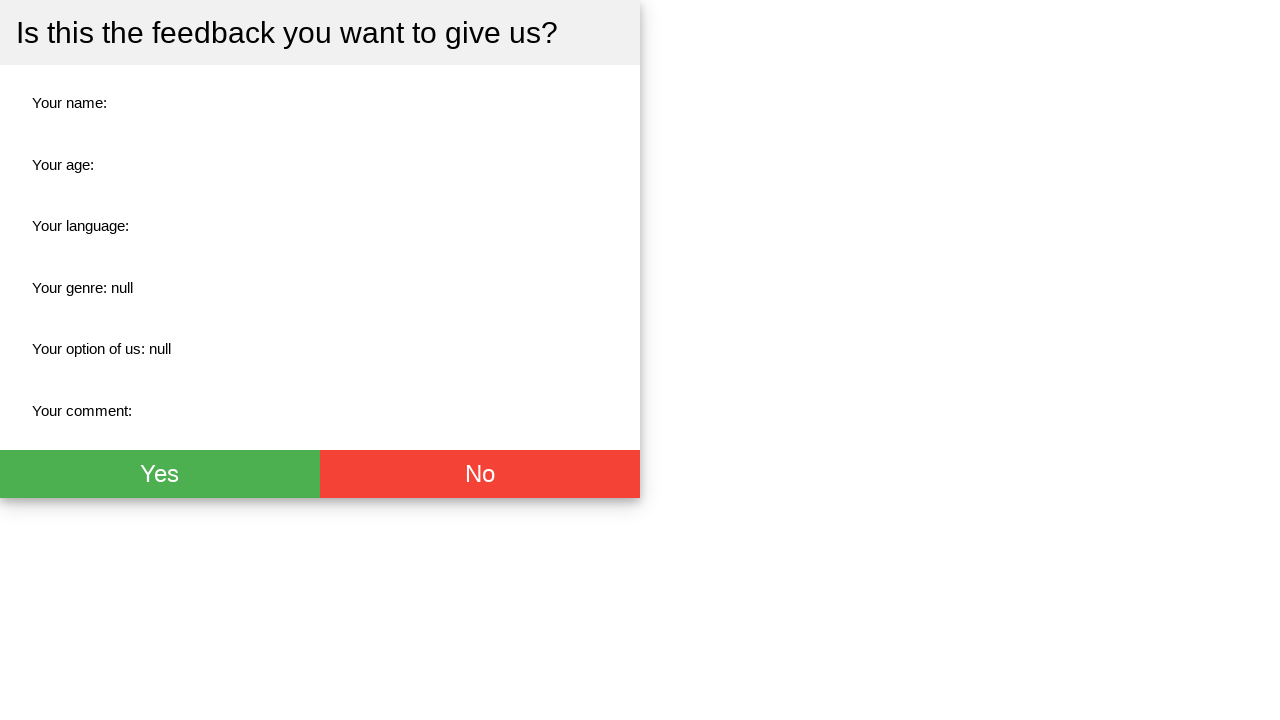

Confirmation dialog with Yes button appeared
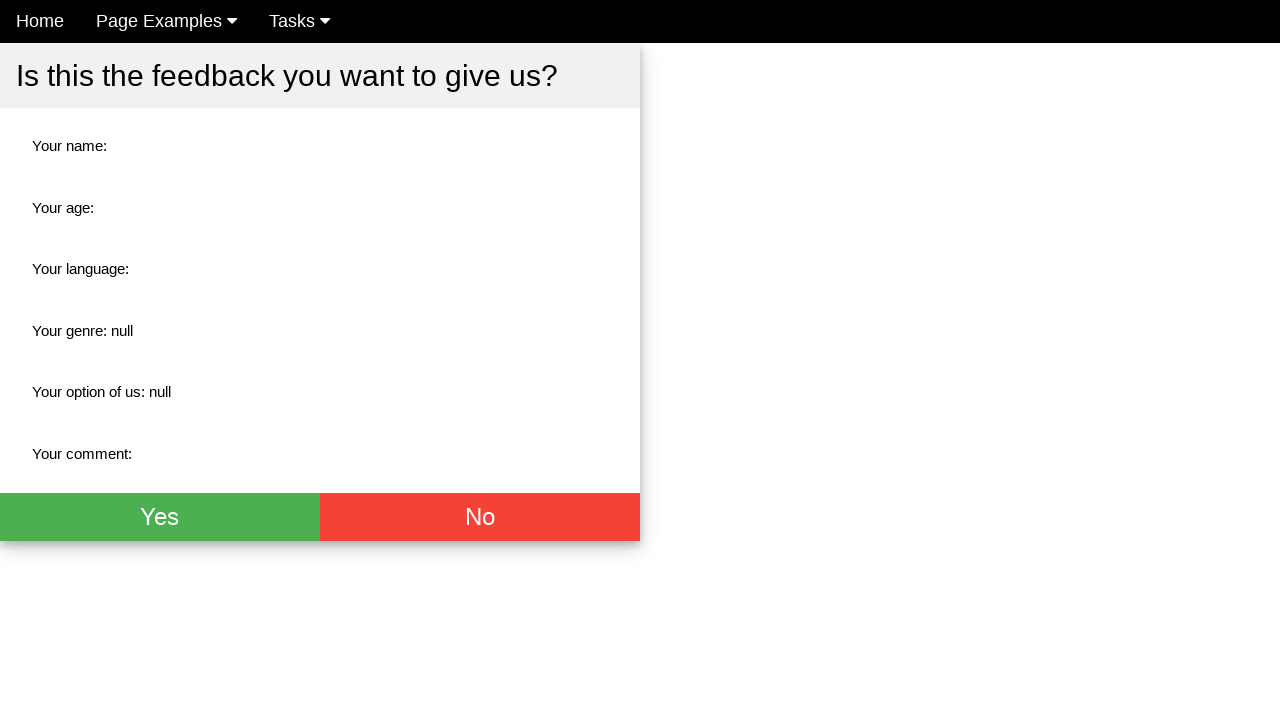

Clicked Yes to confirm sending empty feedback at (160, 517) on .w3-green
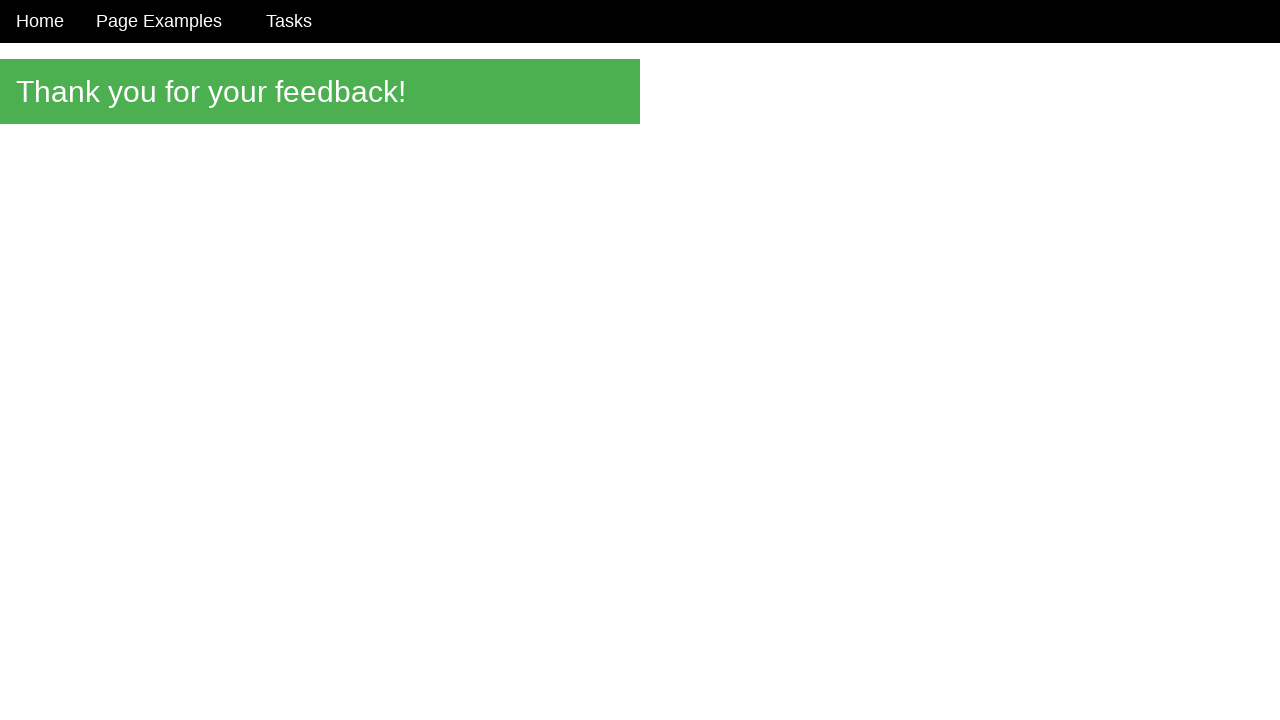

Thank you message loaded
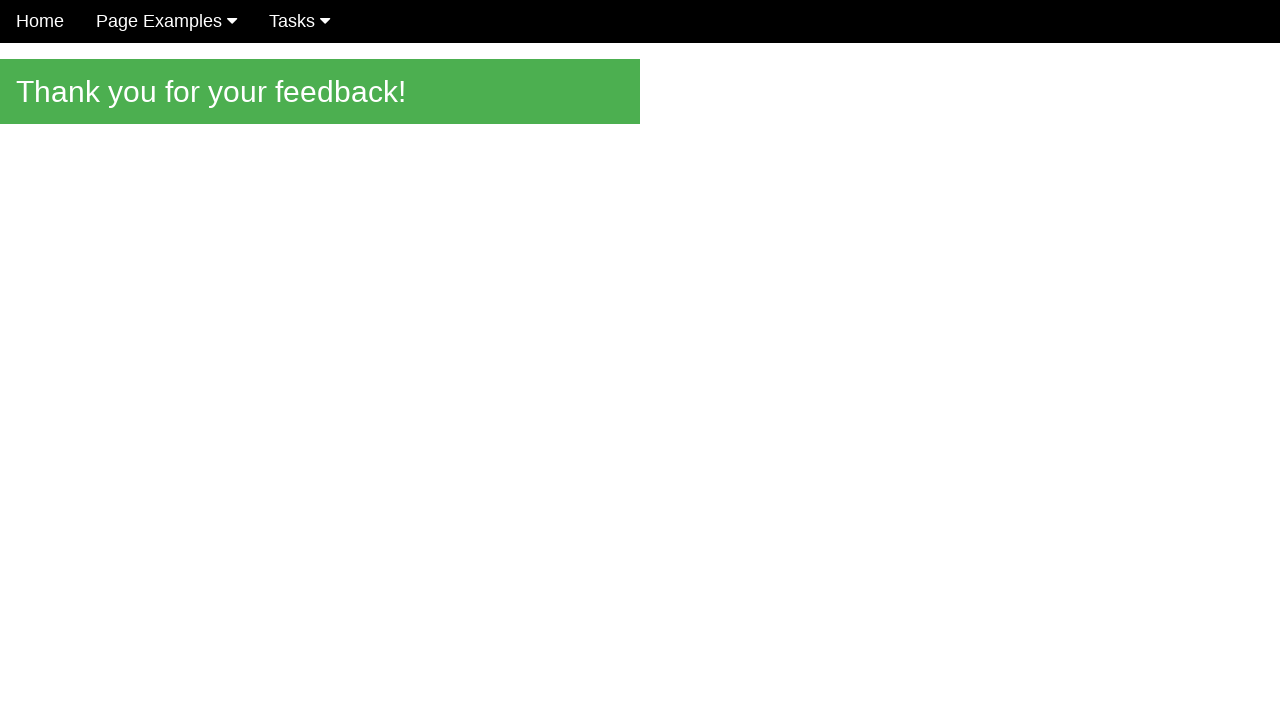

Verified generic thank you message with green background is displayed
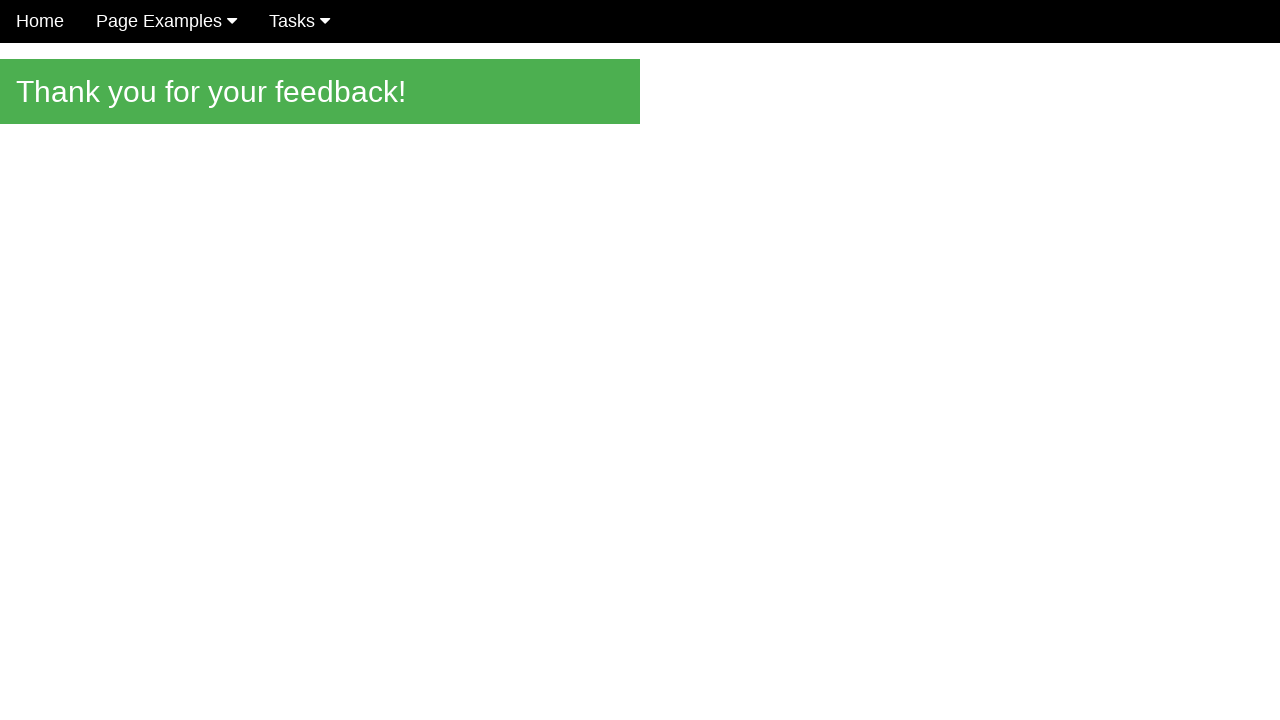

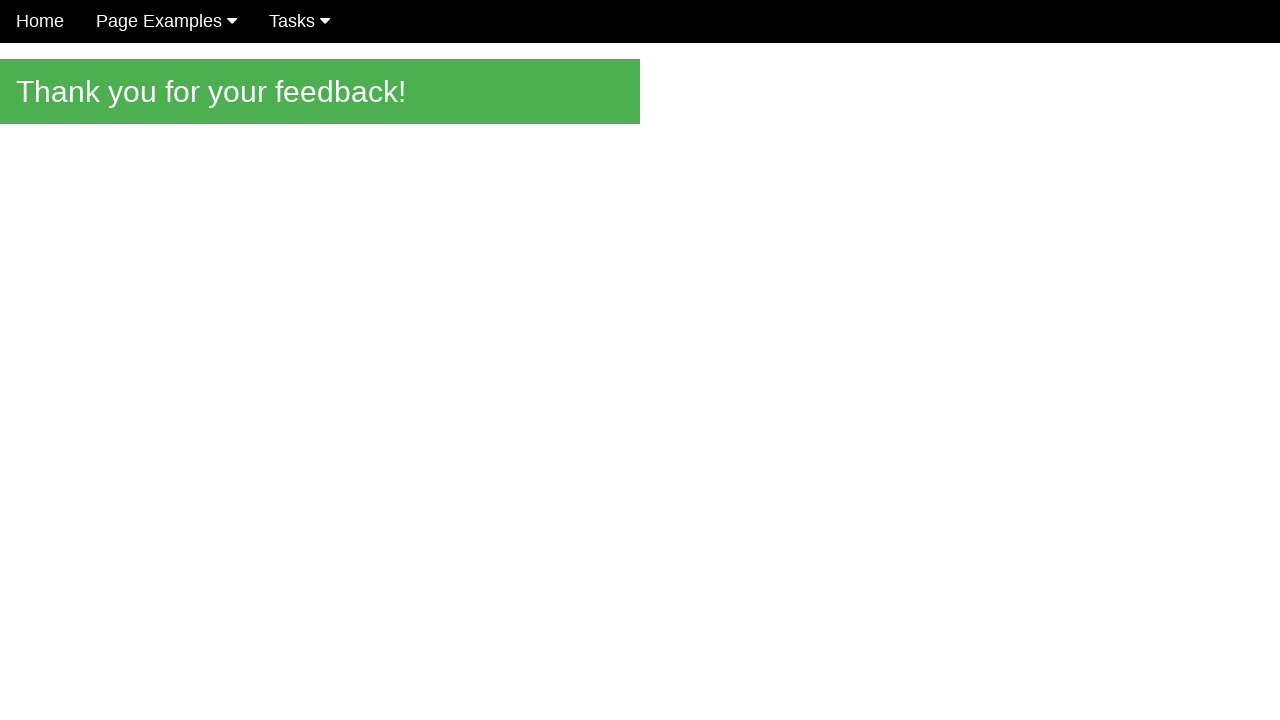